Tests checkbox, dropdown, and alert interaction on a practice page by selecting a checkbox, matching the selection in a dropdown, entering the text in an input field, and verifying the alert message contains the selected option.

Starting URL: https://qaclickacademy.com/practice.php

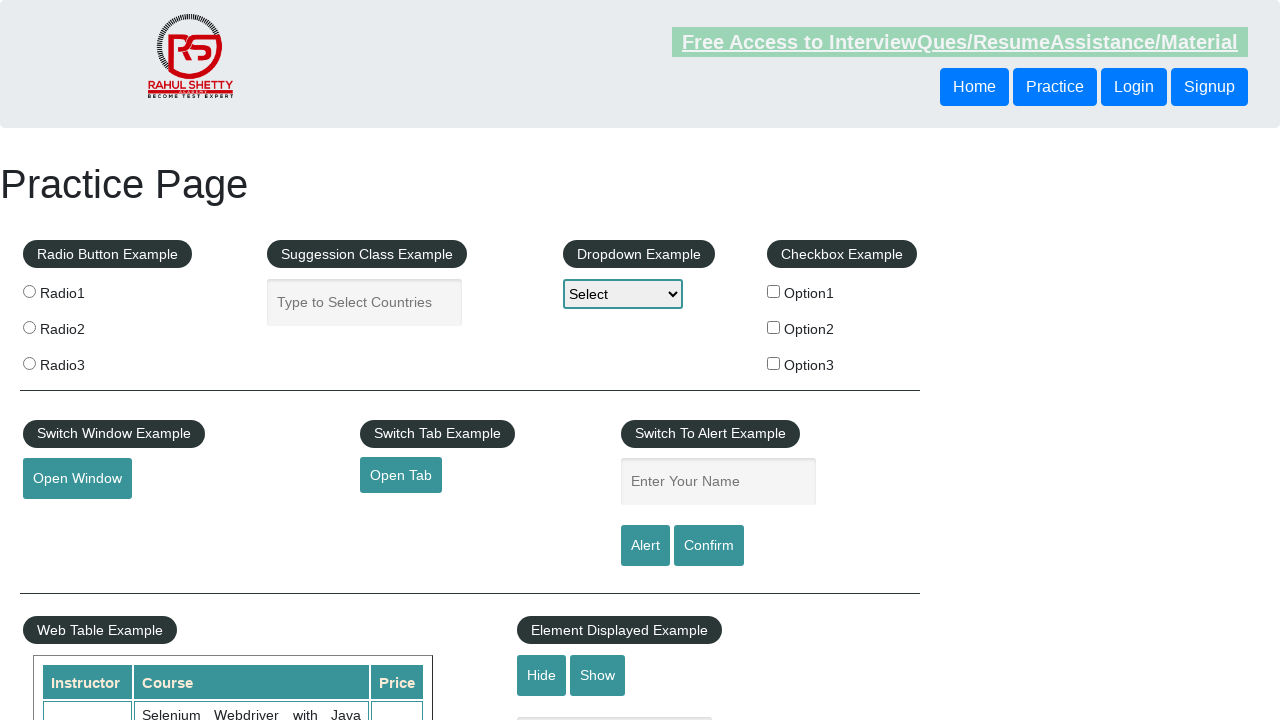

Clicked checkbox Option 2 at (842, 329) on xpath=//div[@id='checkbox-example']//label[2]
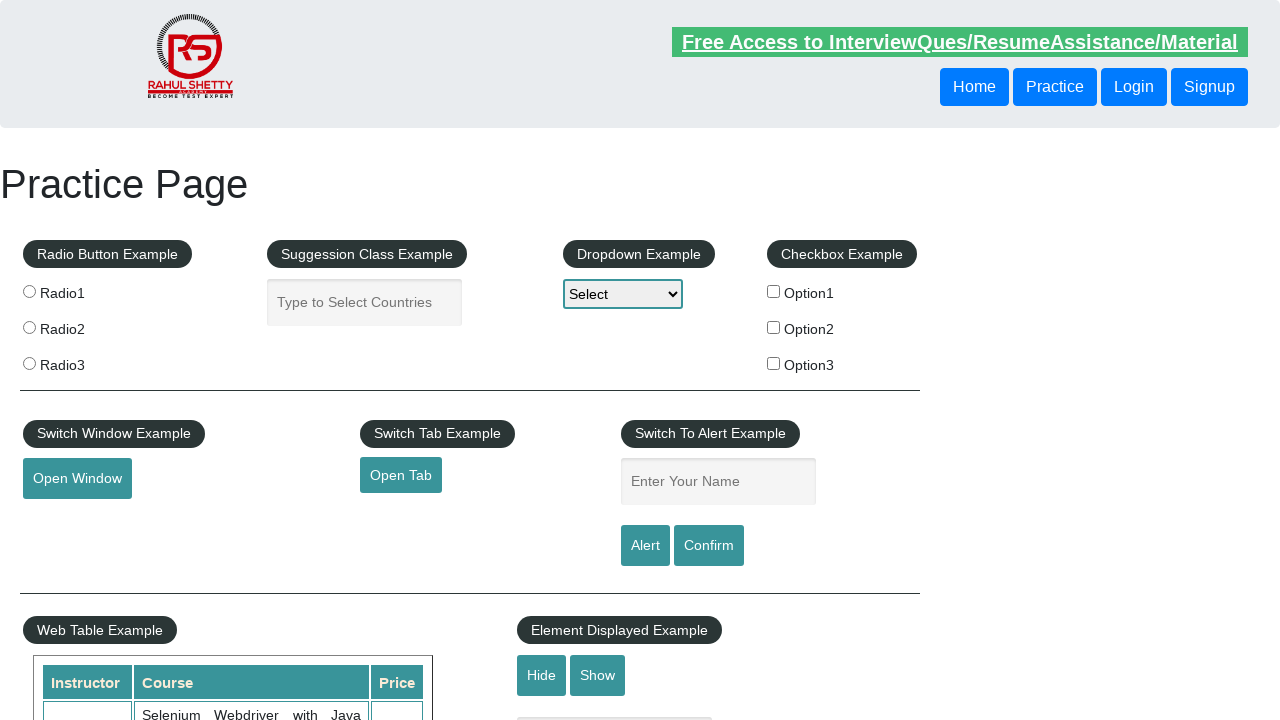

Retrieved checkbox label text
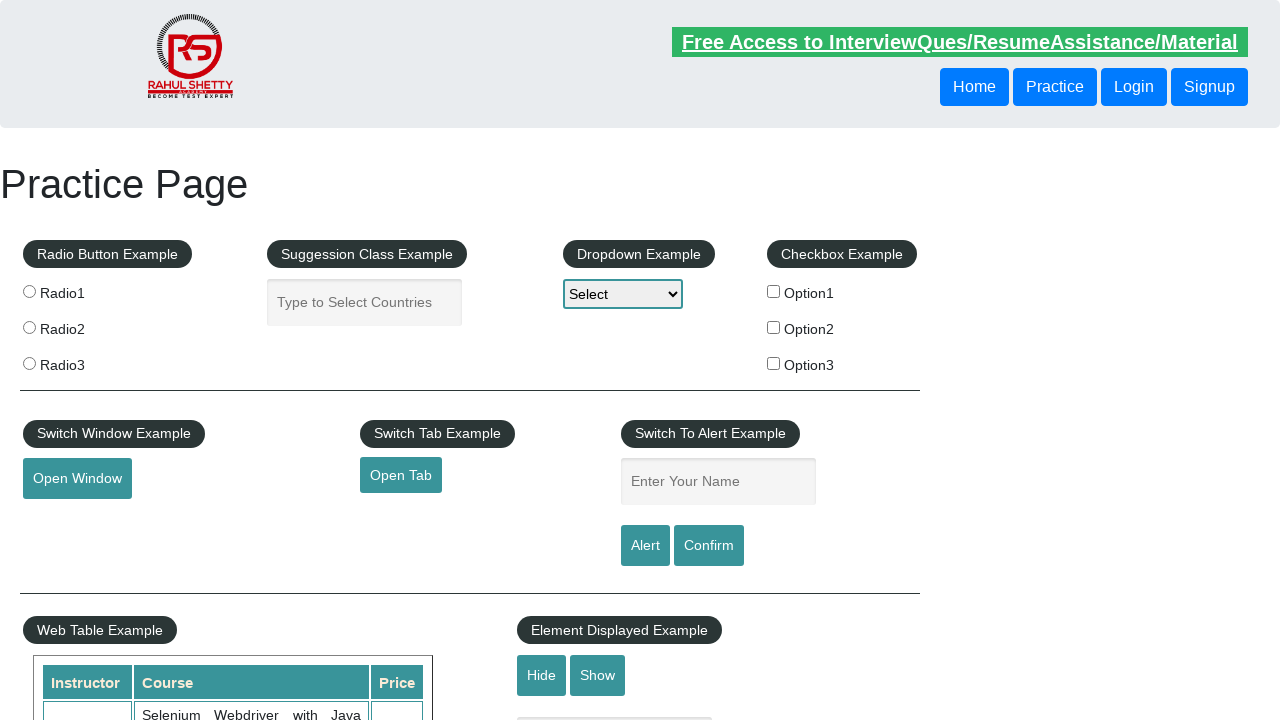

Selected 'option2' from dropdown on #dropdown-class-example
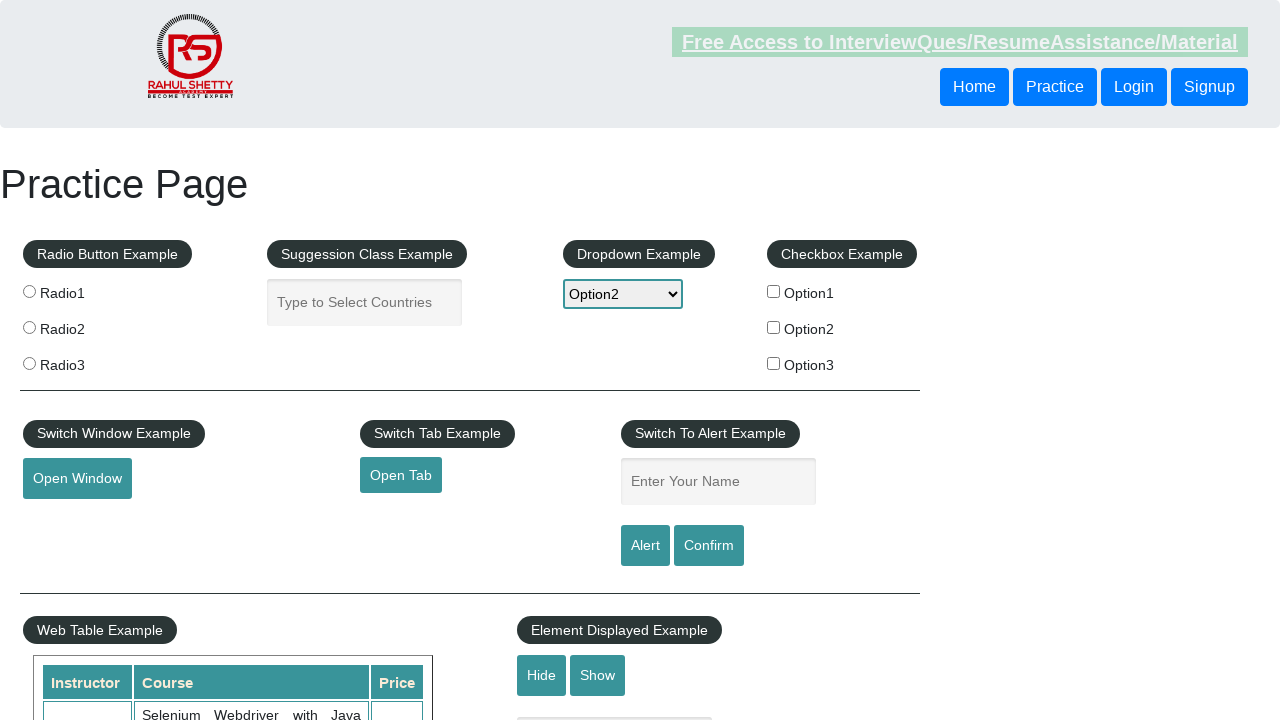

Entered 'option2' in name input field on #name
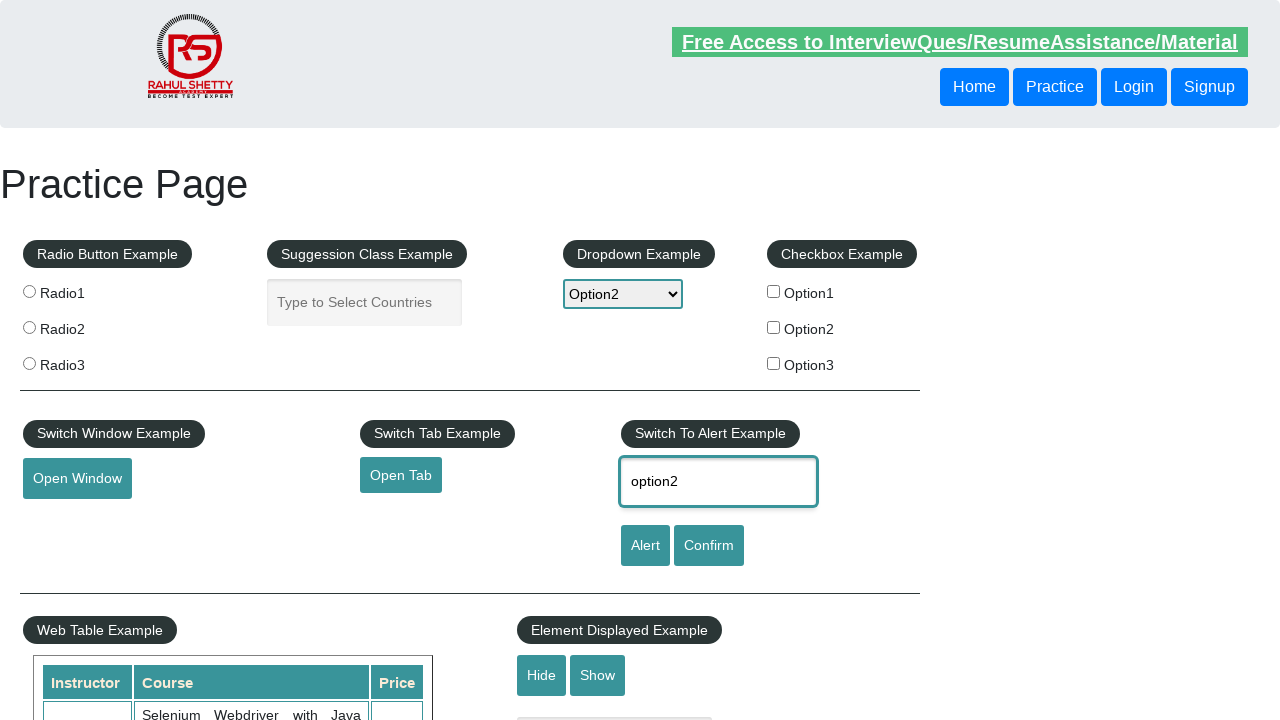

Clicked alert button at (645, 546) on #alertbtn
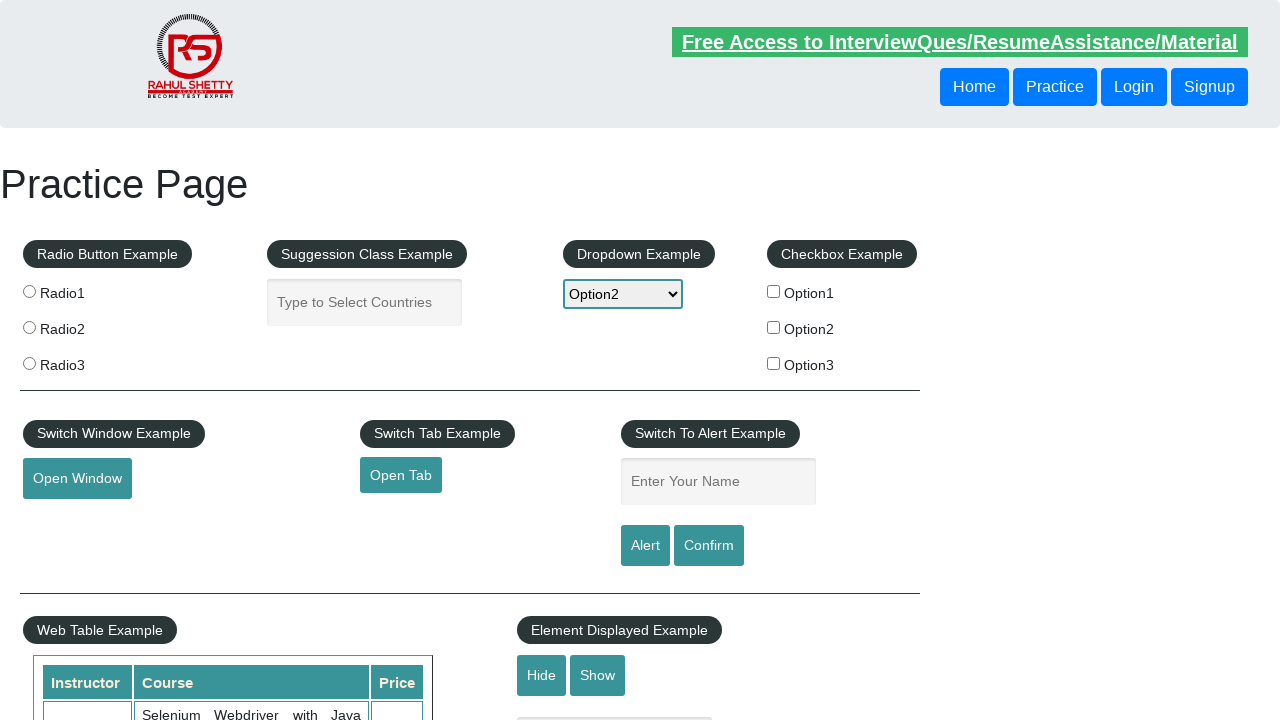

Clicked alert button to trigger dialog at (645, 546) on #alertbtn
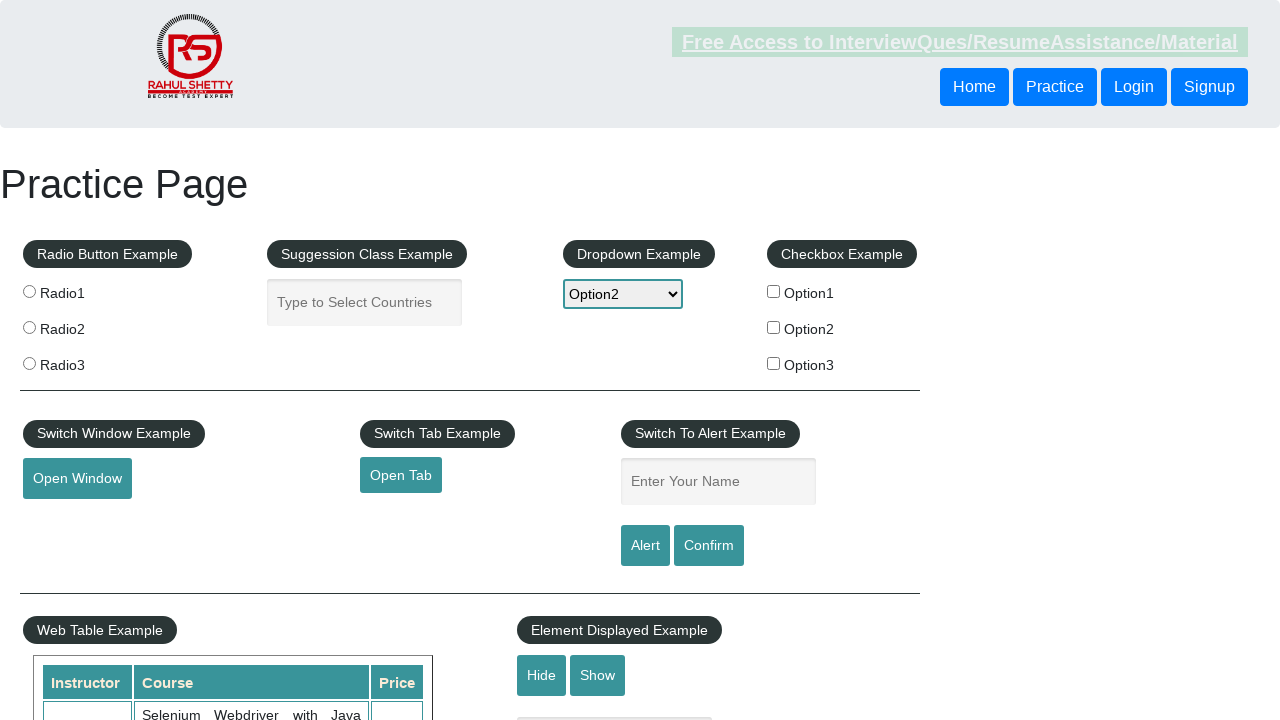

Waited for alert dialog to be processed
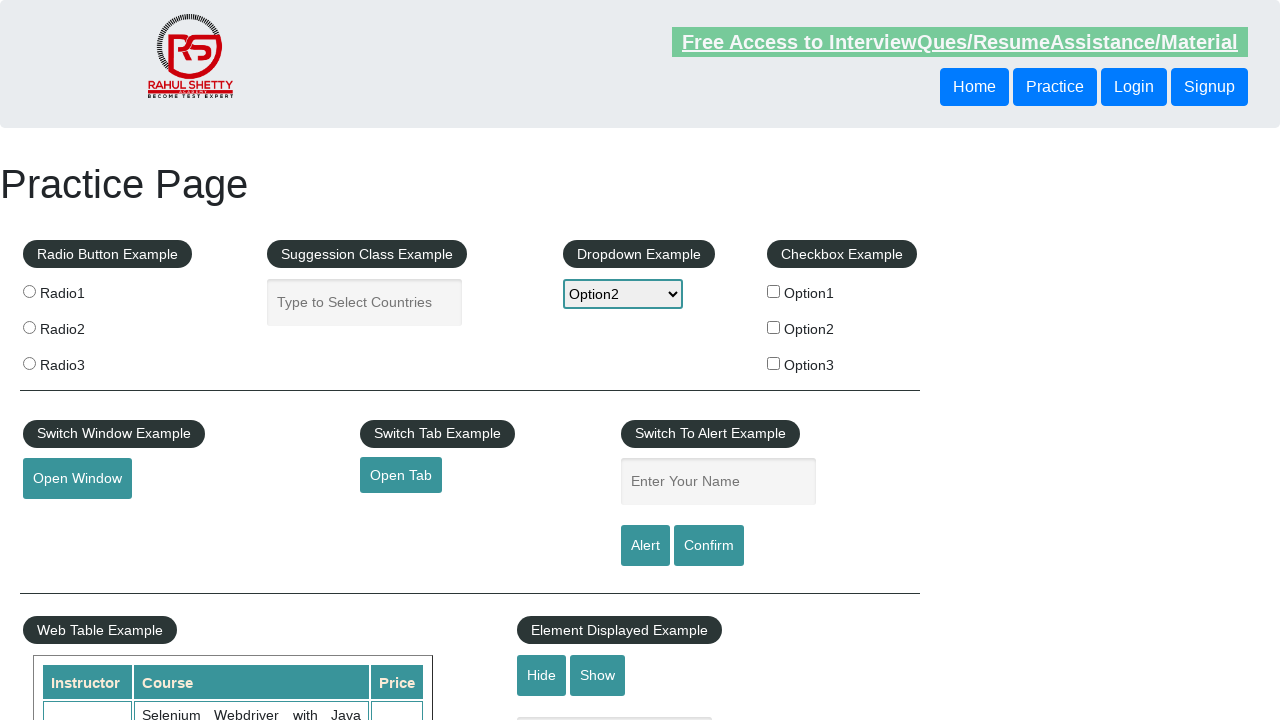

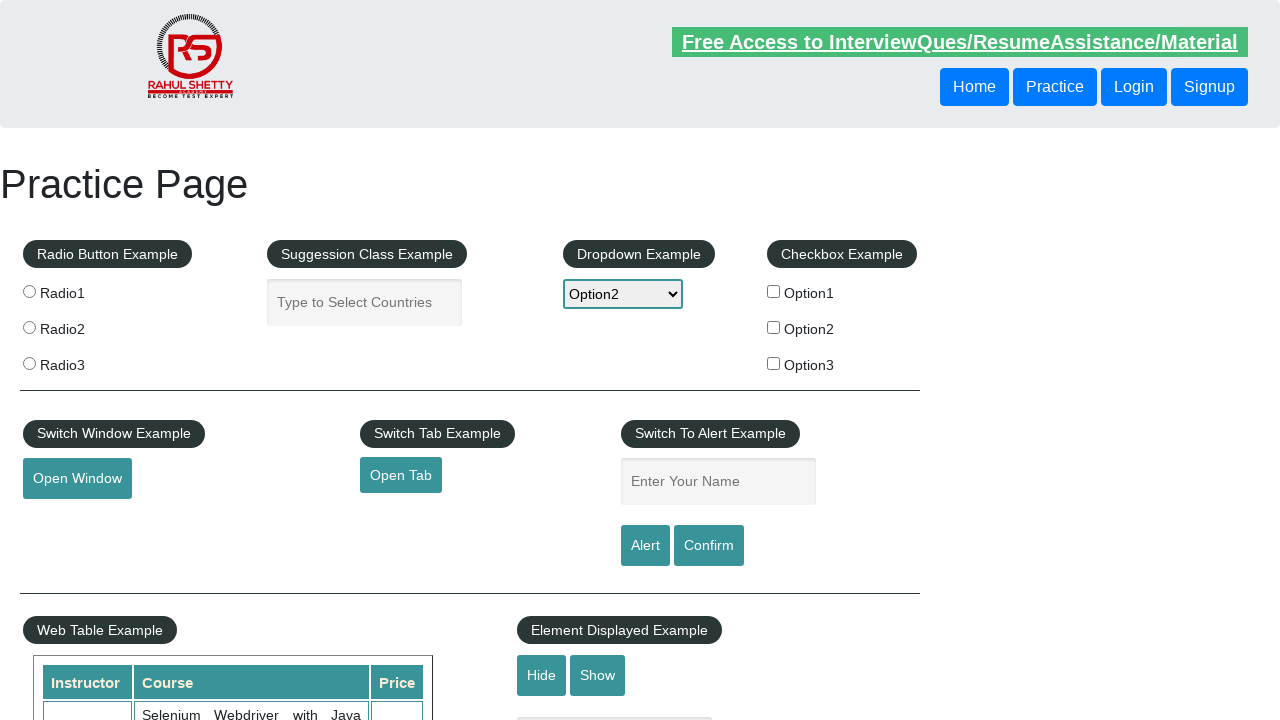